Tests table sorting functionality by clicking on a column header to sort, then navigates through pagination to find a specific vegetable item ("Rice").

Starting URL: https://rahulshettyacademy.com/seleniumPractise/#/offers

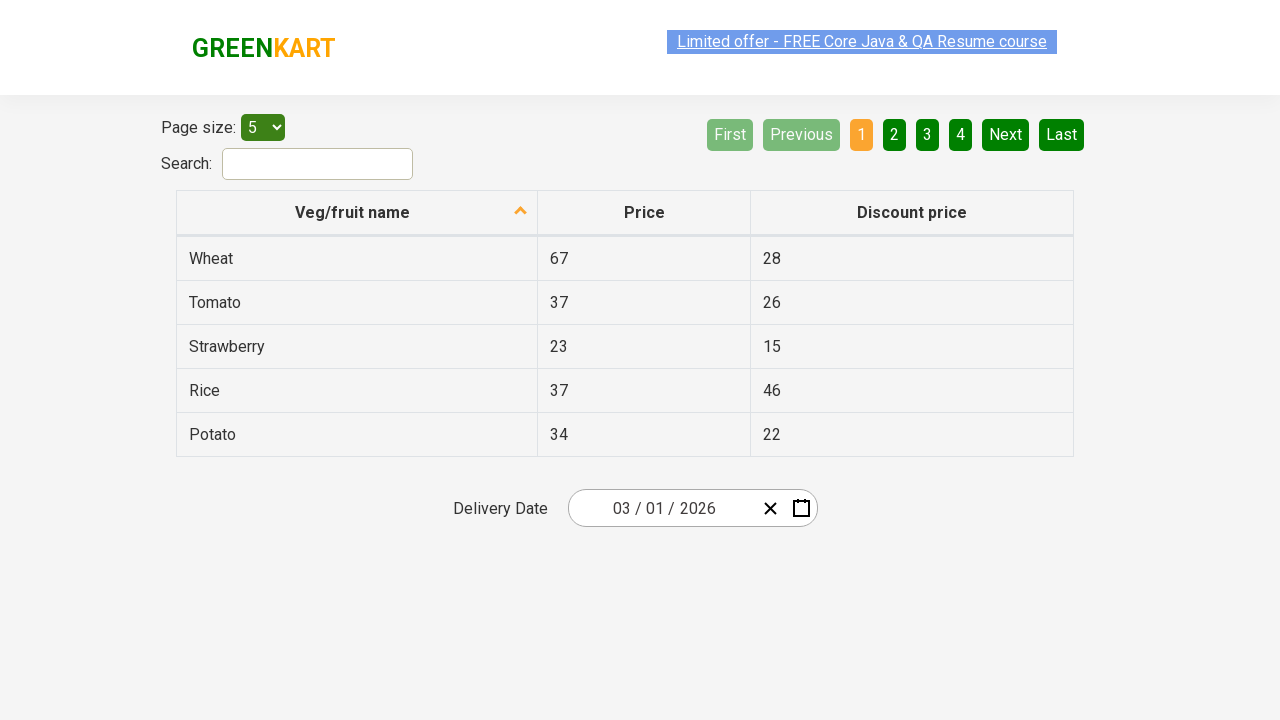

Clicked first column header to sort table at (357, 213) on xpath=//tr/th[1]
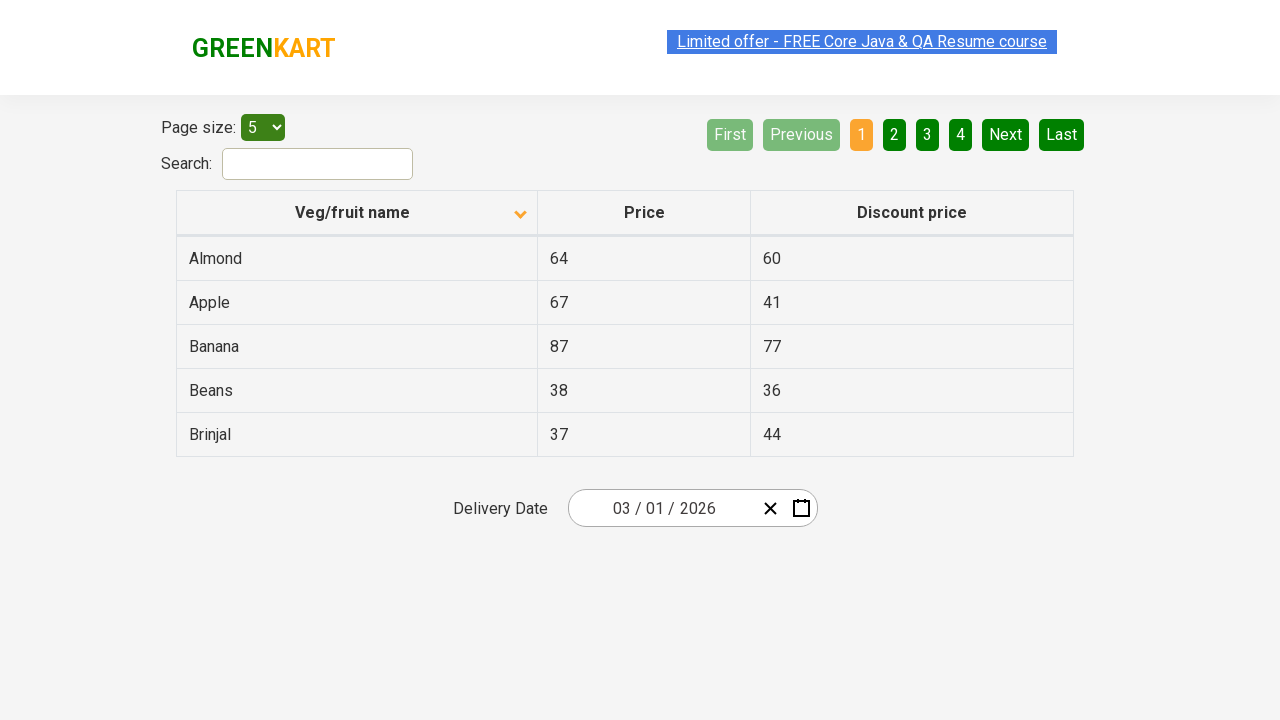

Table updated after sorting
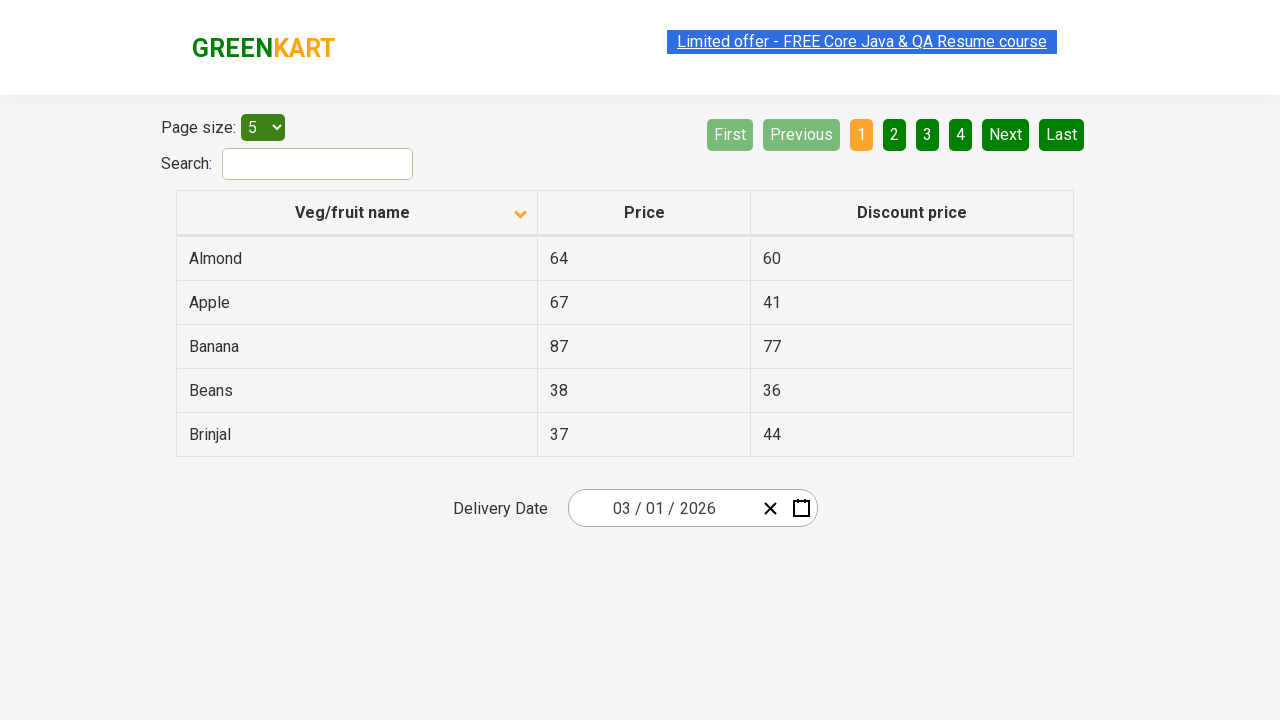

Retrieved all vegetable names from first column
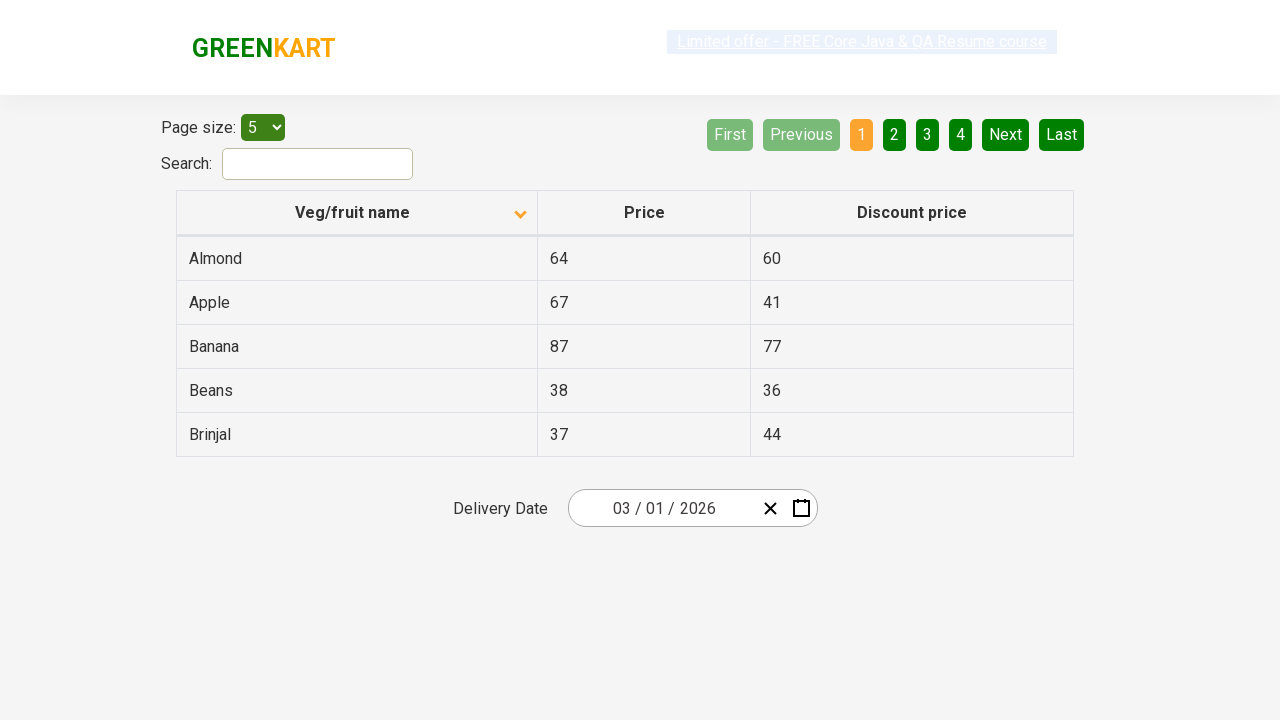

Created sorted reference list for comparison
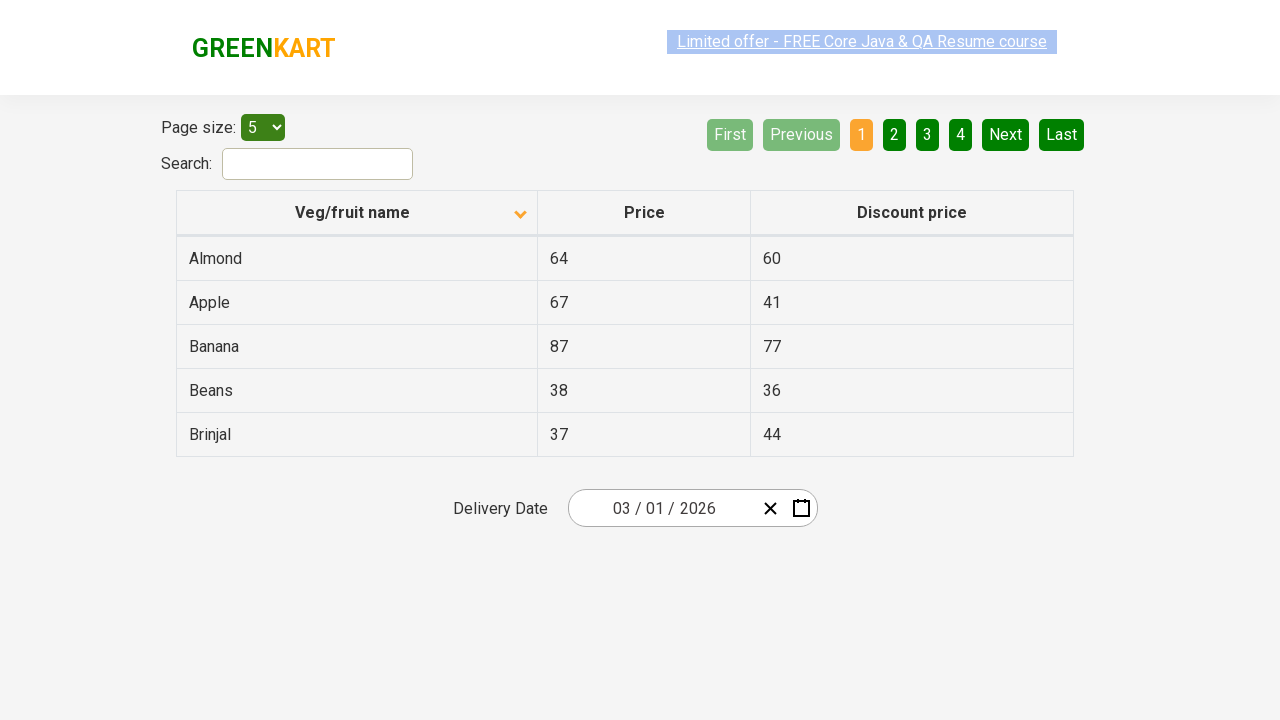

Verified table is sorted alphabetically
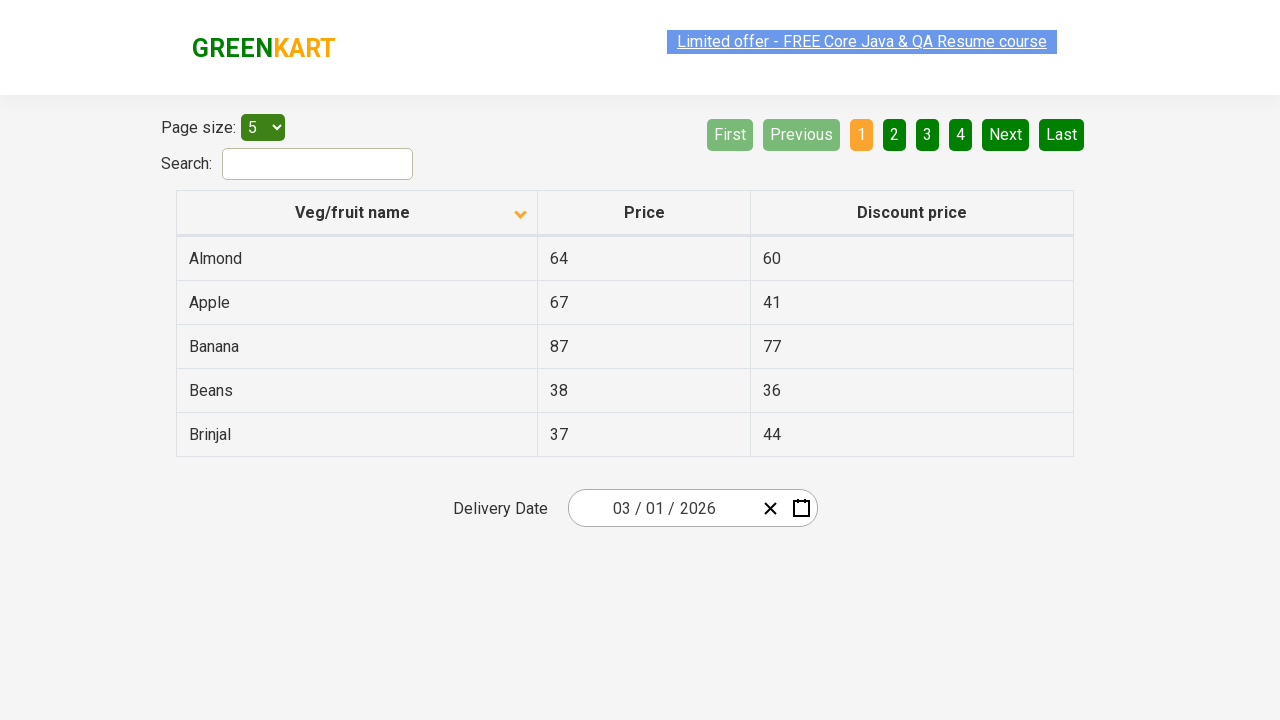

Retrieved vegetable names from page 1
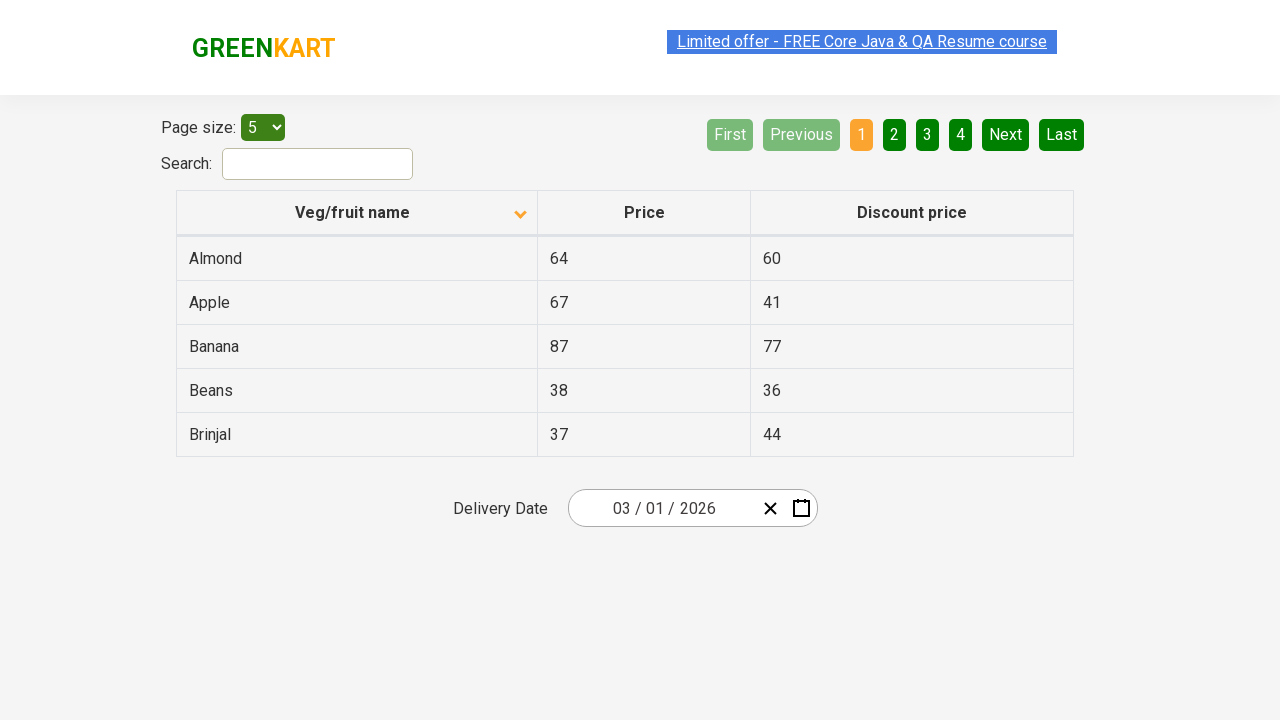

Clicked Next button to navigate to page 2 at (1006, 134) on [aria-label='Next']
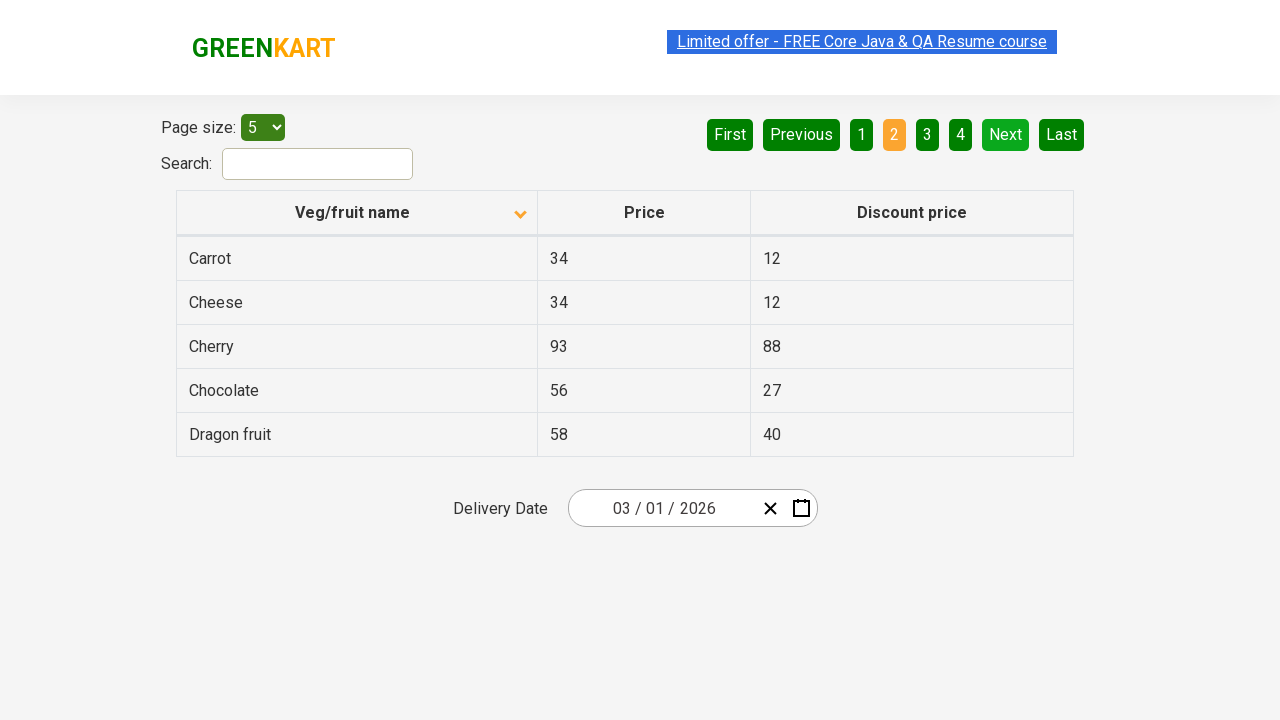

Waited for page transition to complete
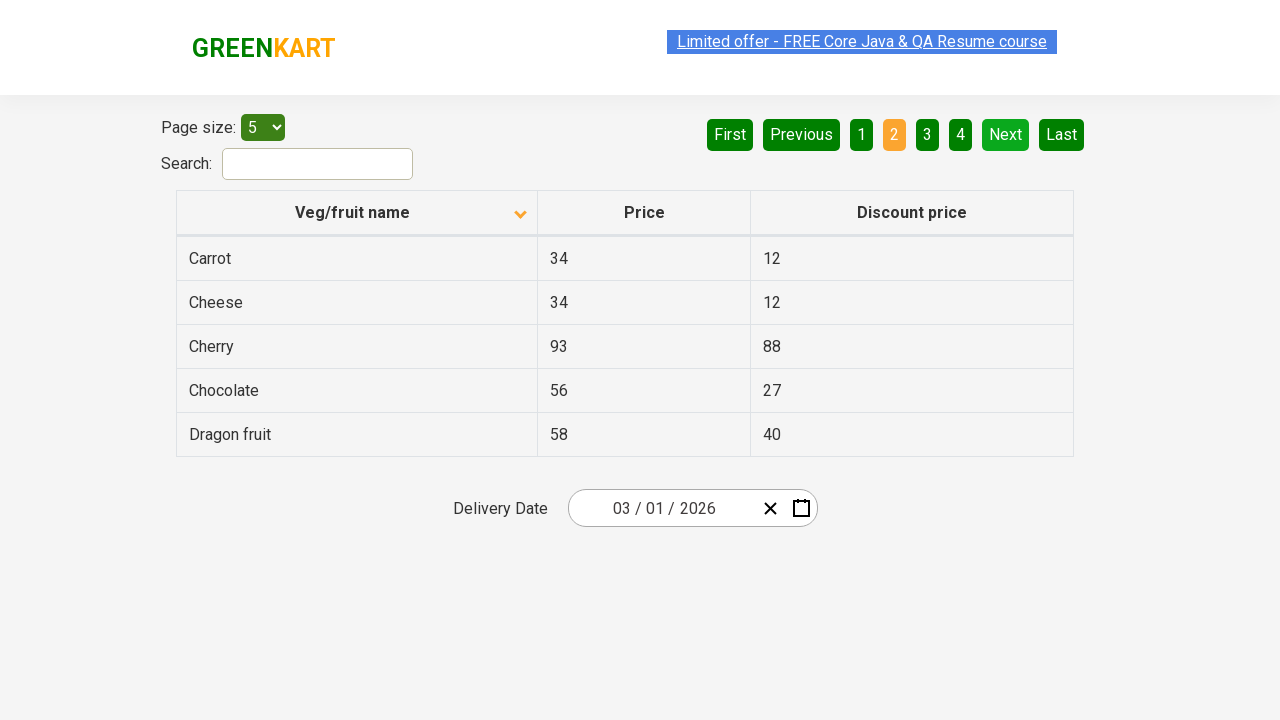

Retrieved vegetable names from page 2
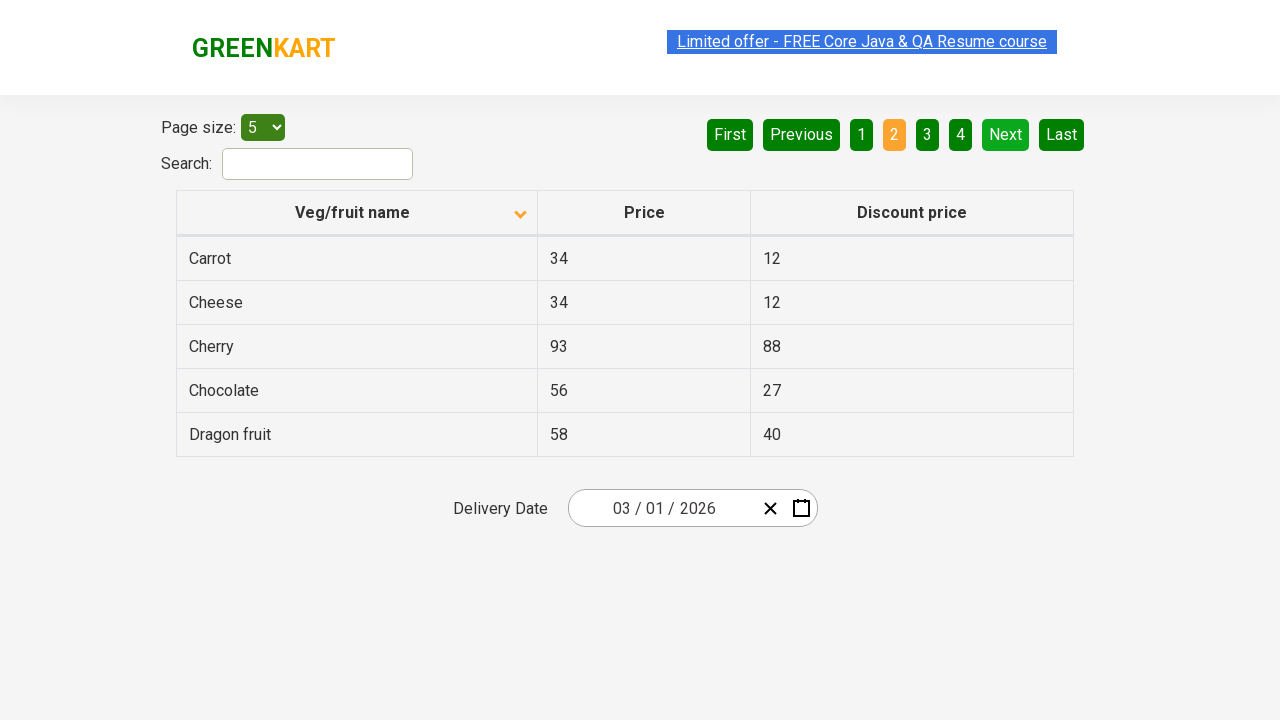

Clicked Next button to navigate to page 3 at (1006, 134) on [aria-label='Next']
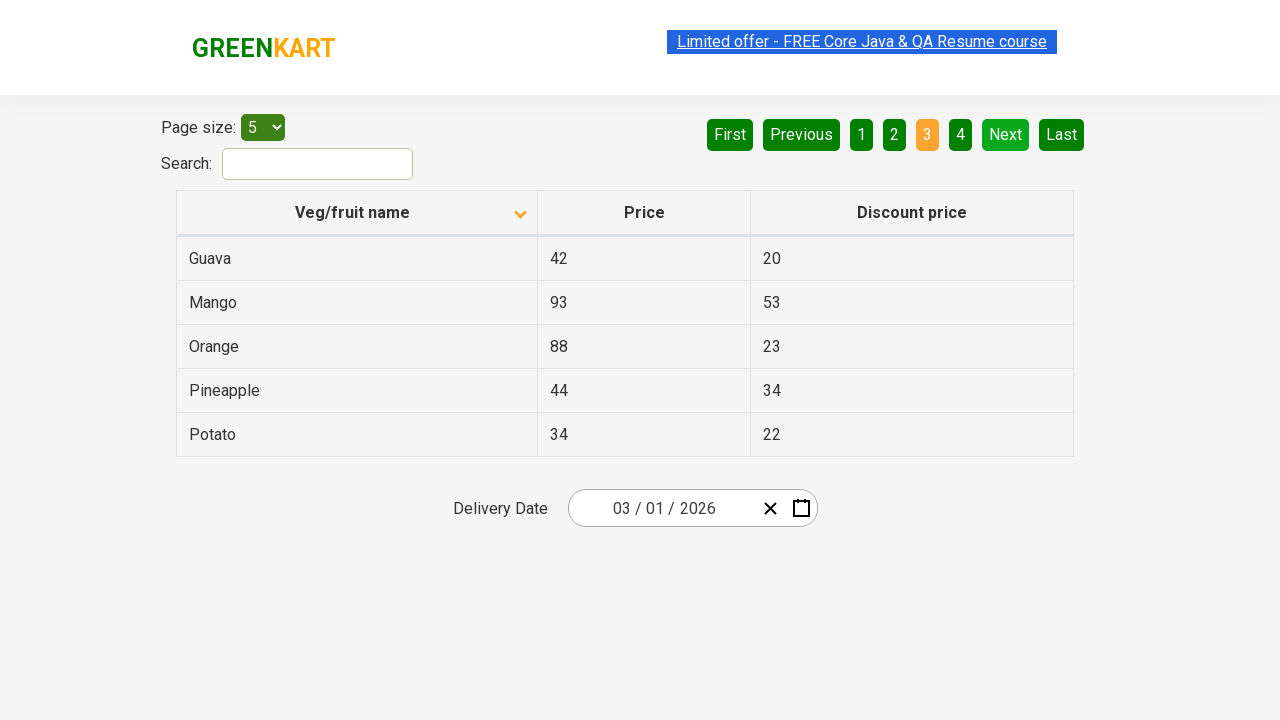

Waited for page transition to complete
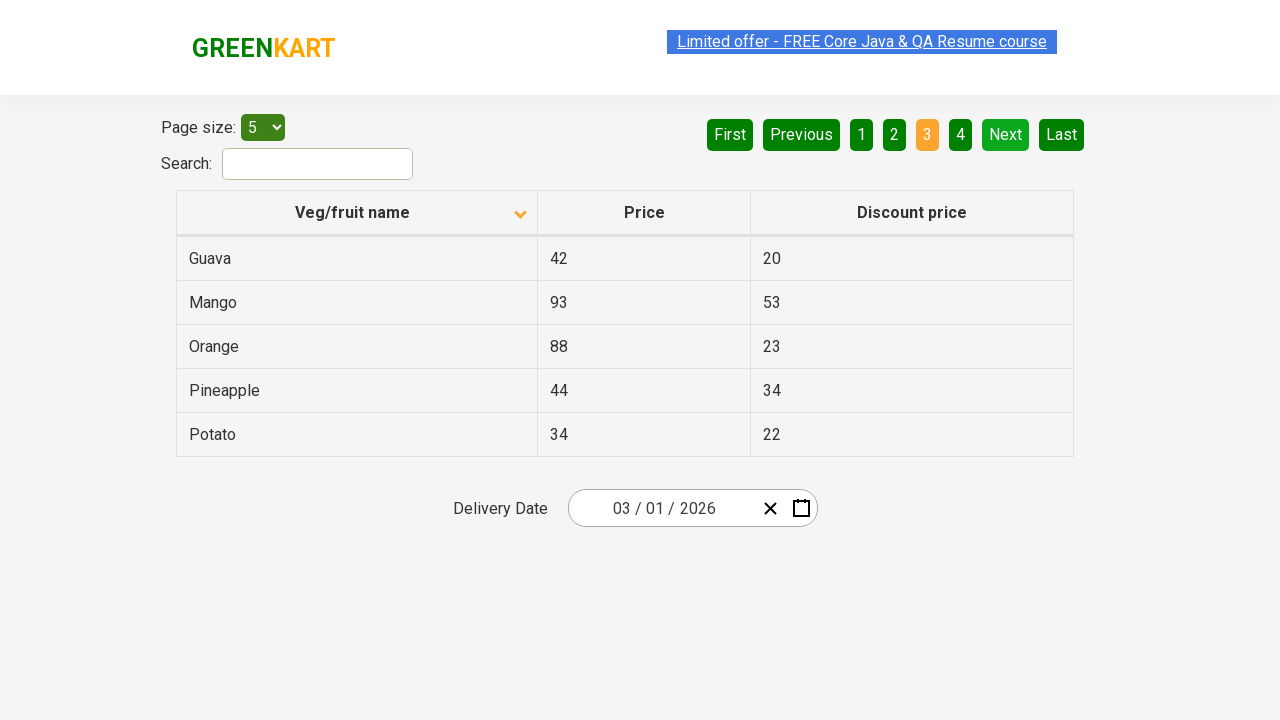

Retrieved vegetable names from page 3
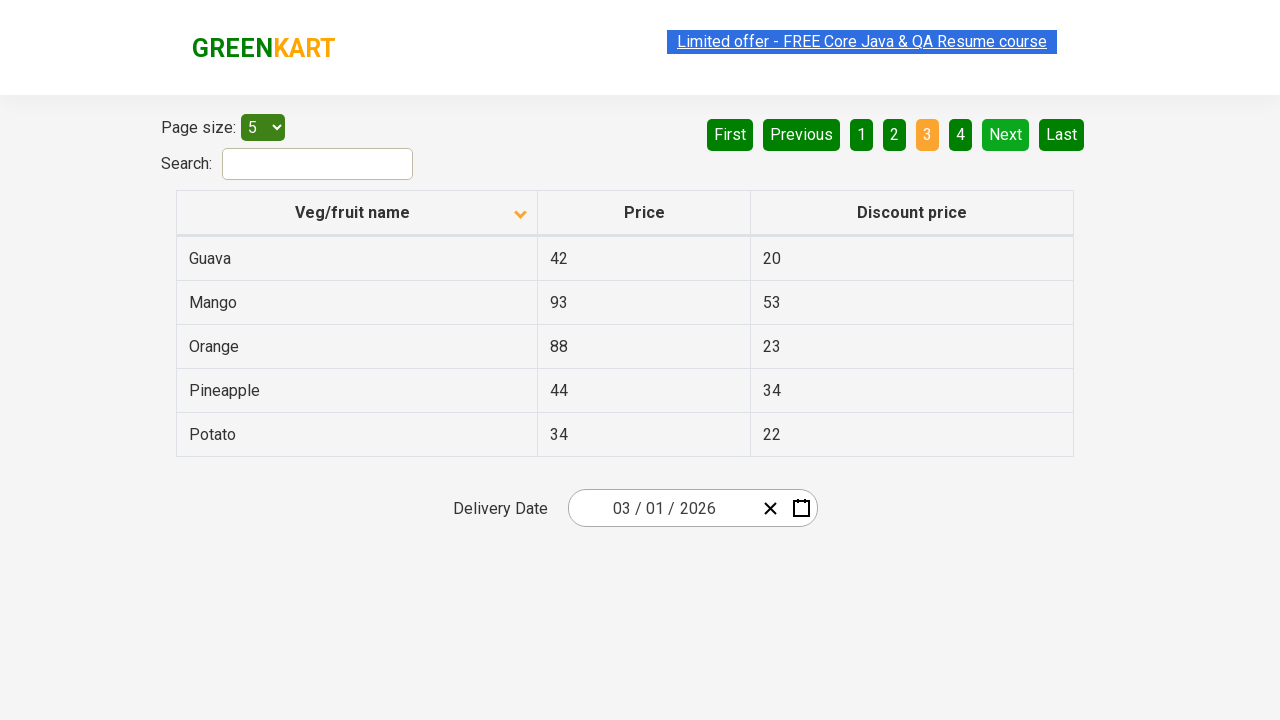

Clicked Next button to navigate to page 4 at (1006, 134) on [aria-label='Next']
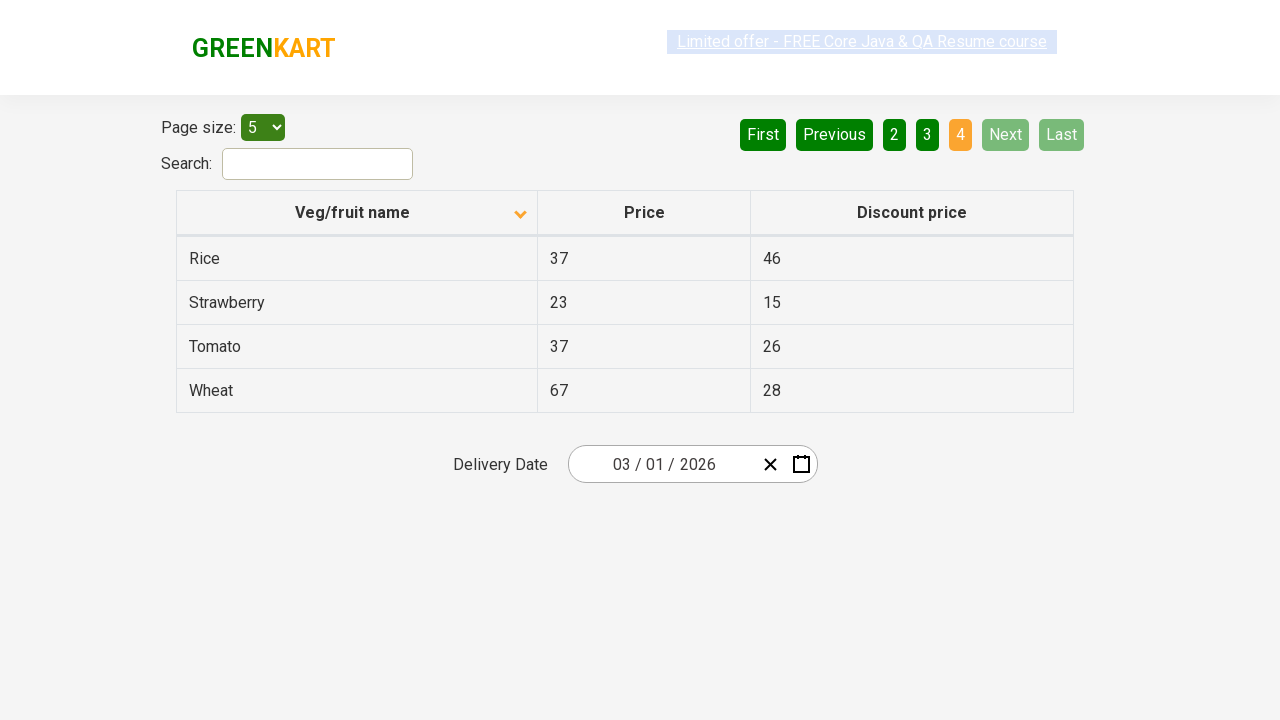

Waited for page transition to complete
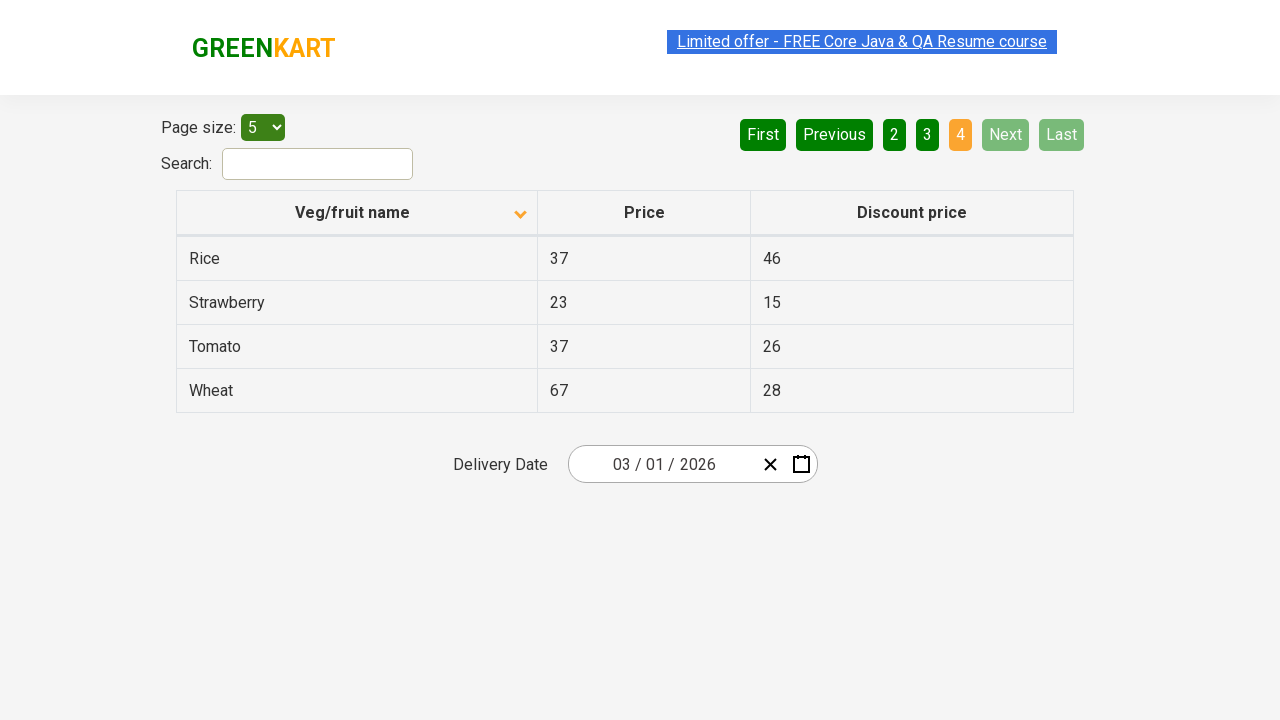

Retrieved vegetable names from page 4
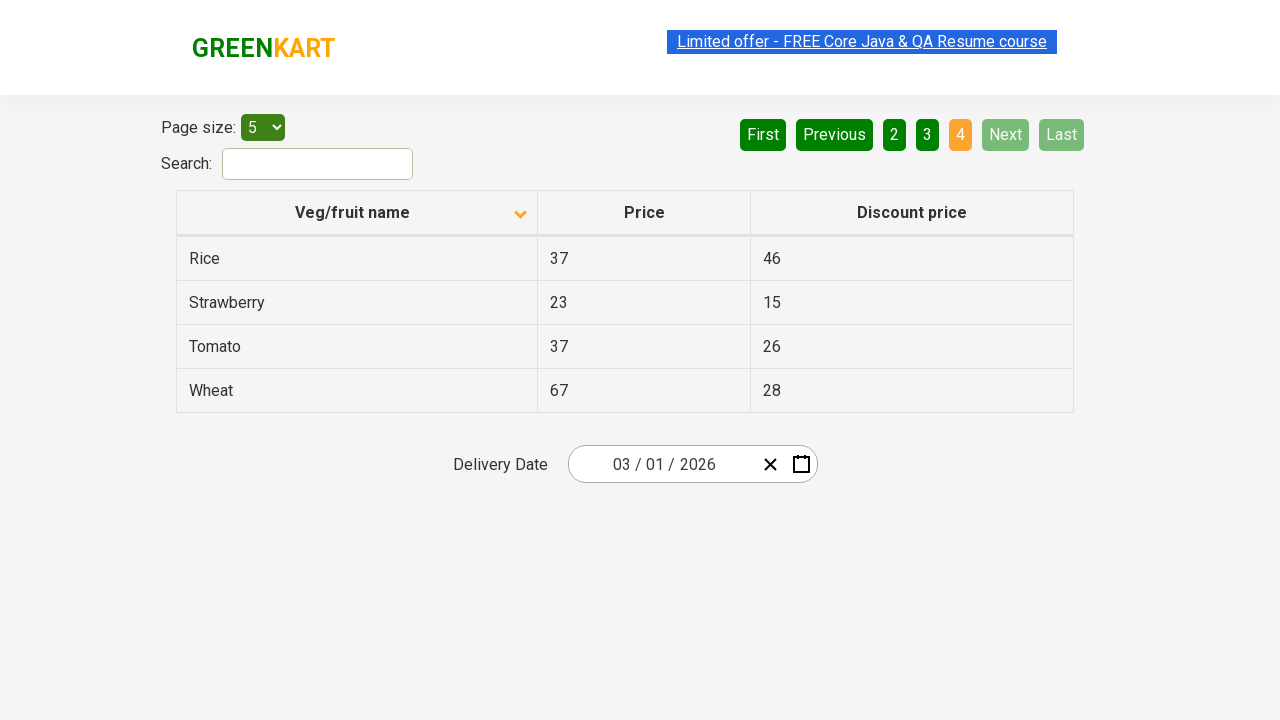

Found 'Rice' in the table after pagination
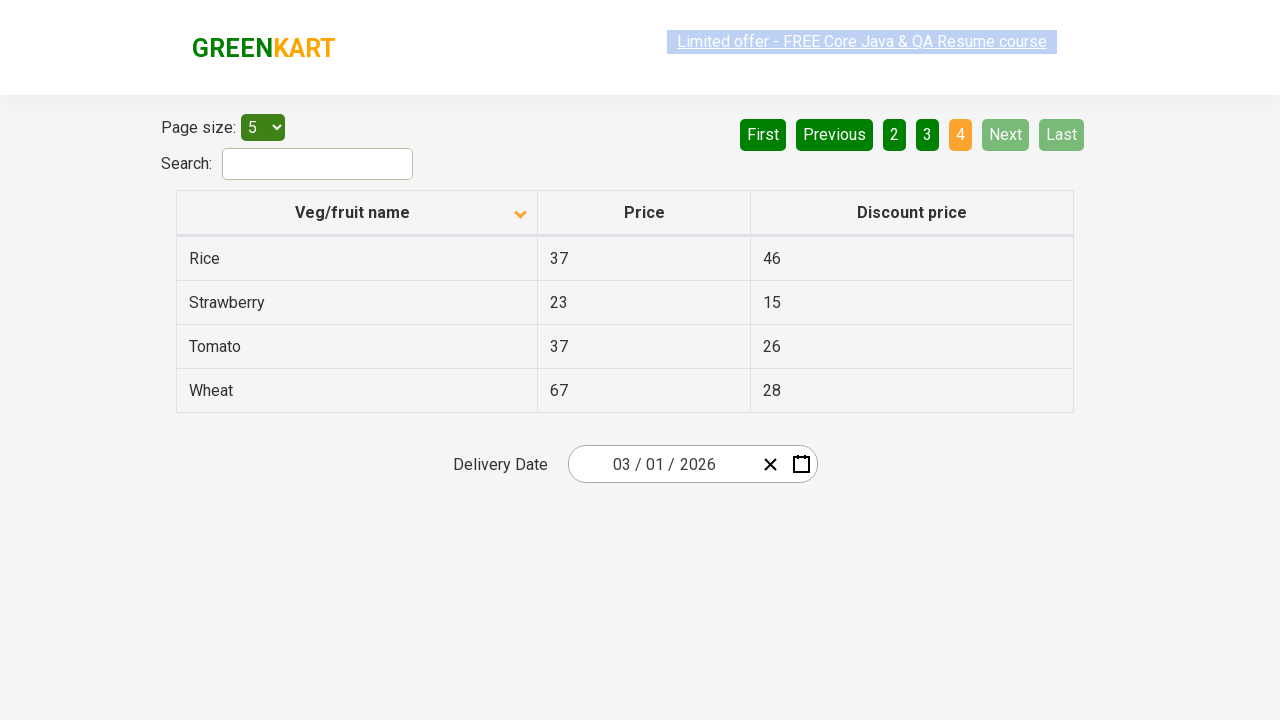

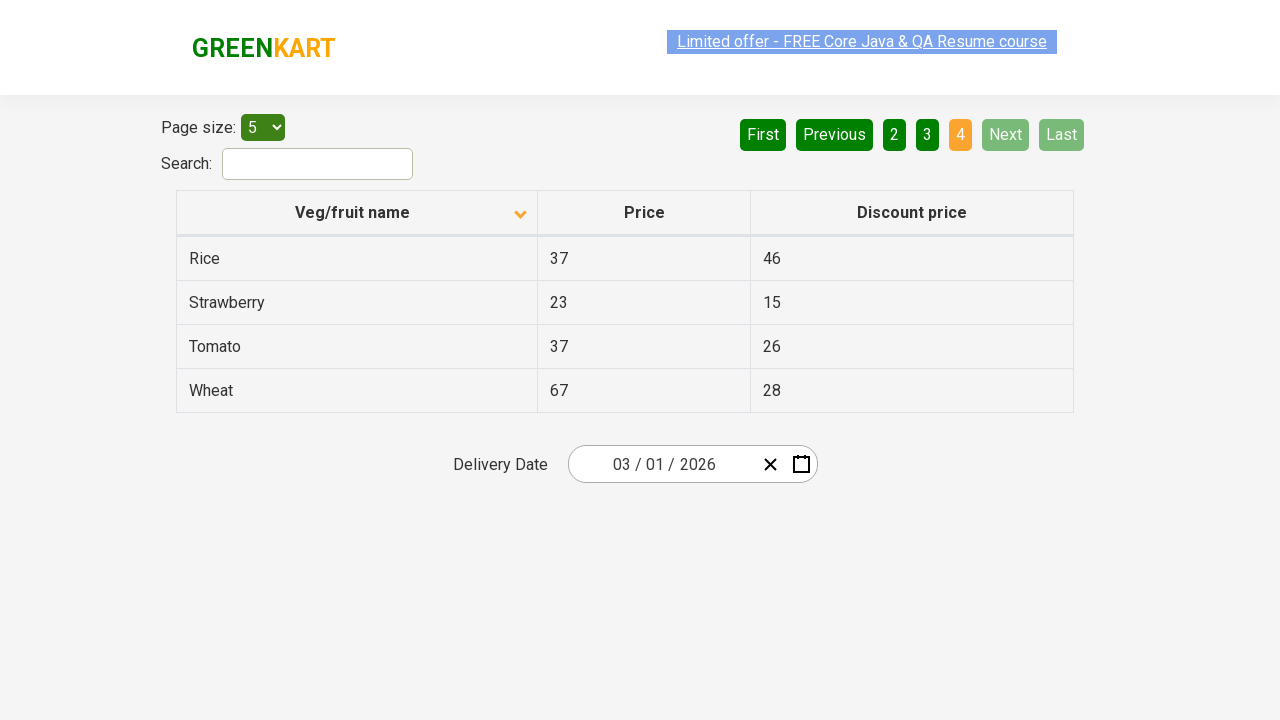